Demonstrates click-and-hold, move to element, and release mouse actions for drag and drop

Starting URL: https://crossbrowsertesting.github.io/drag-and-drop

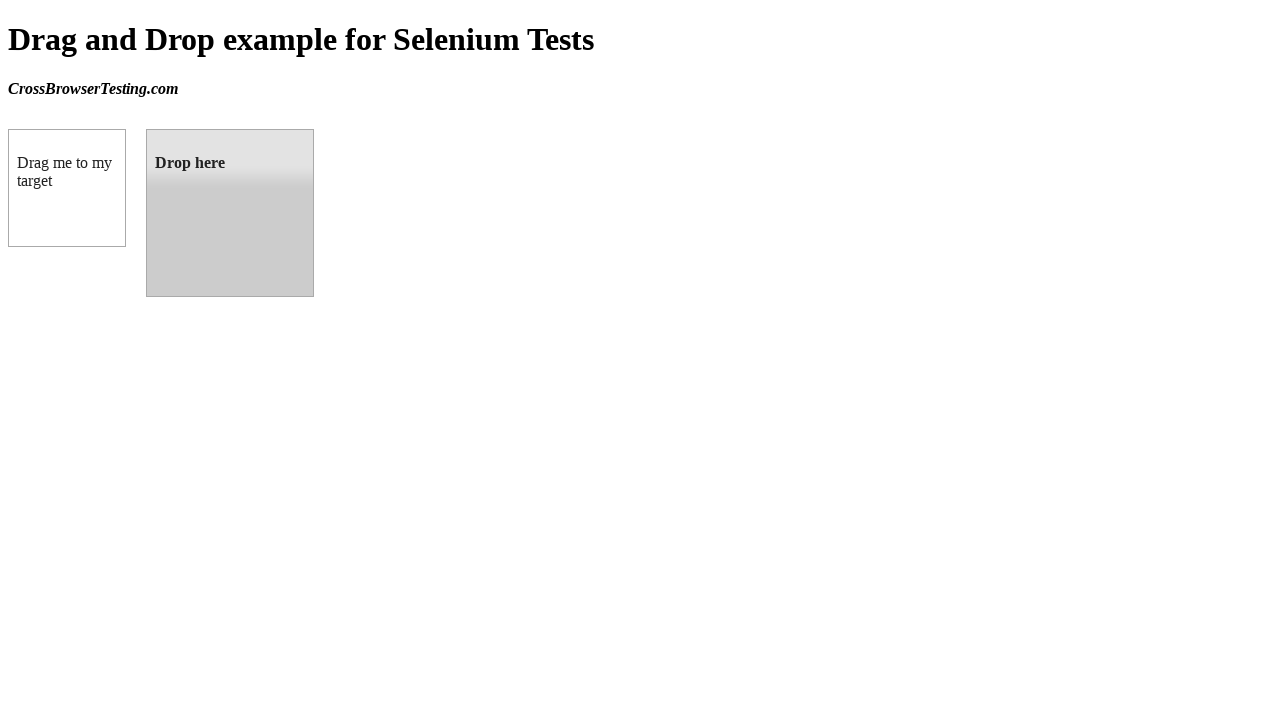

Located draggable source element
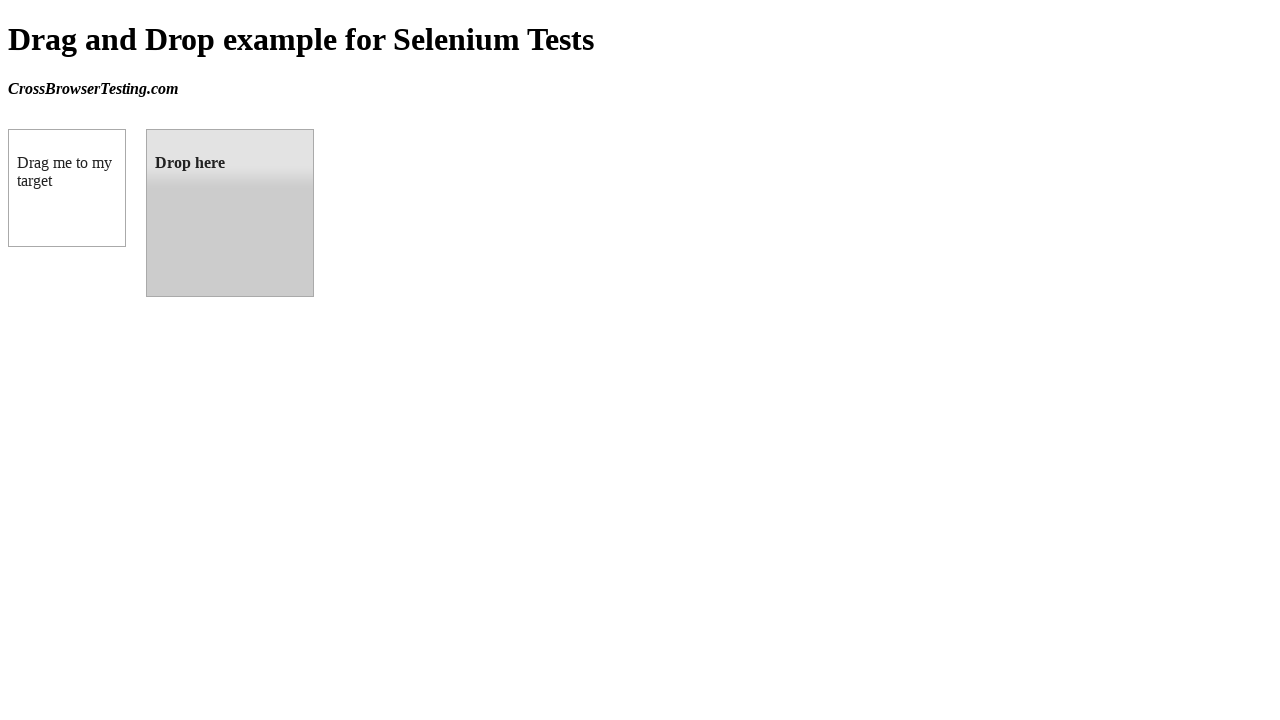

Located droppable target element
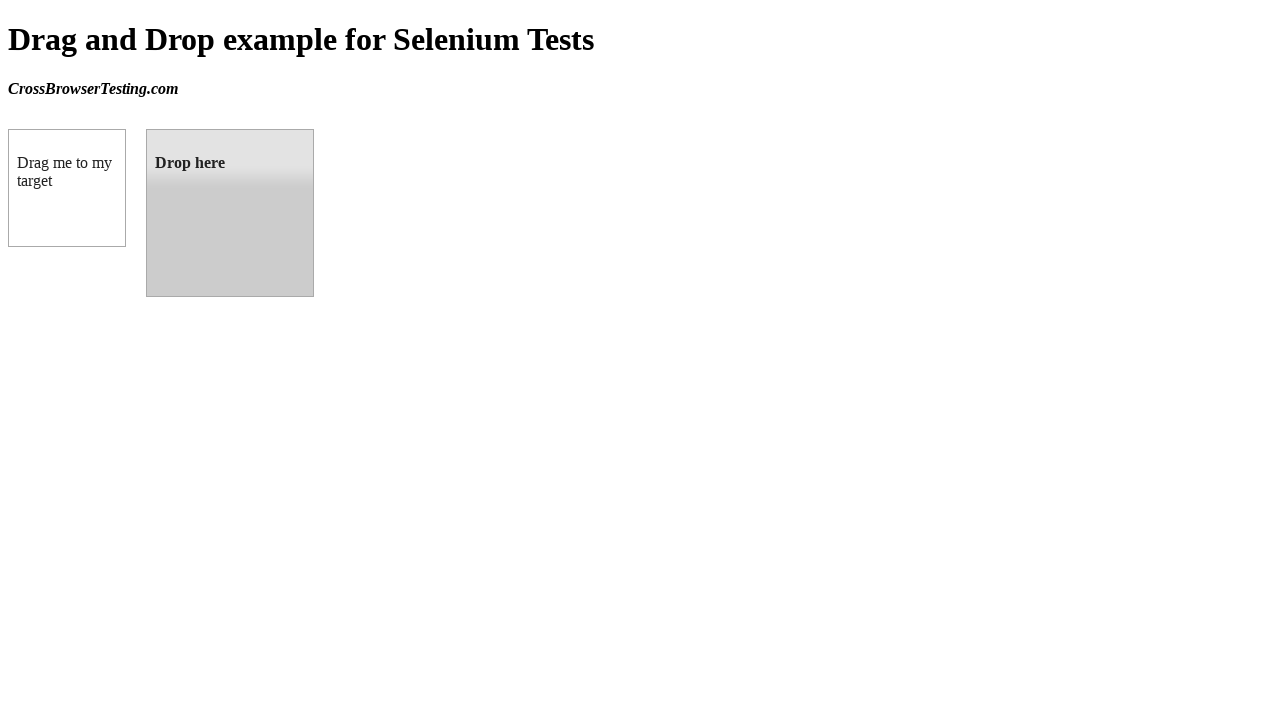

Retrieved bounding box of source element
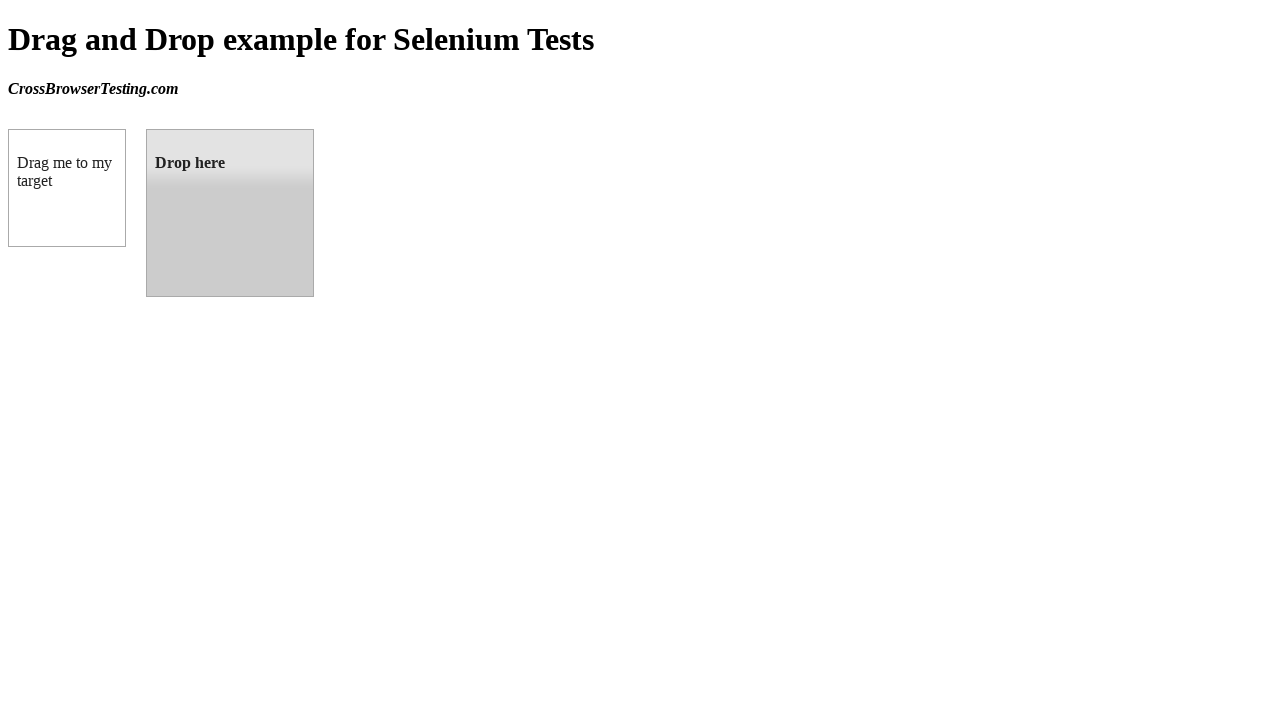

Retrieved bounding box of target element
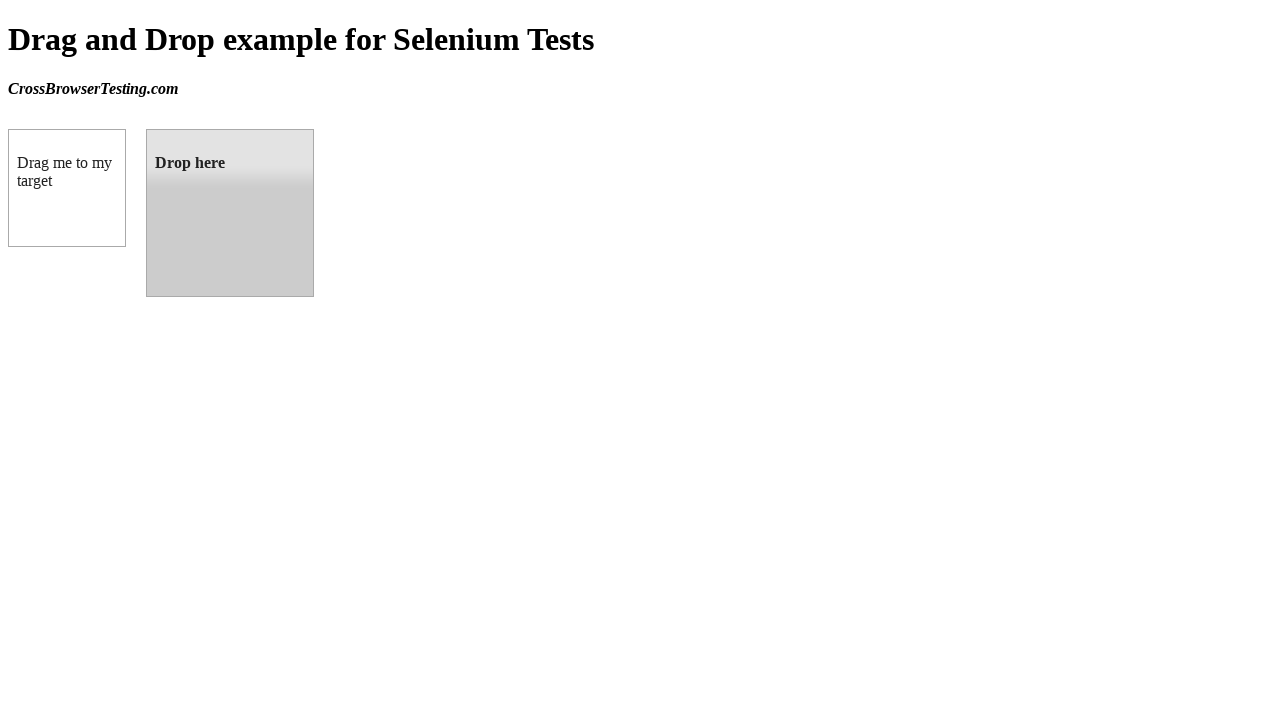

Moved mouse to center of draggable element at (67, 188)
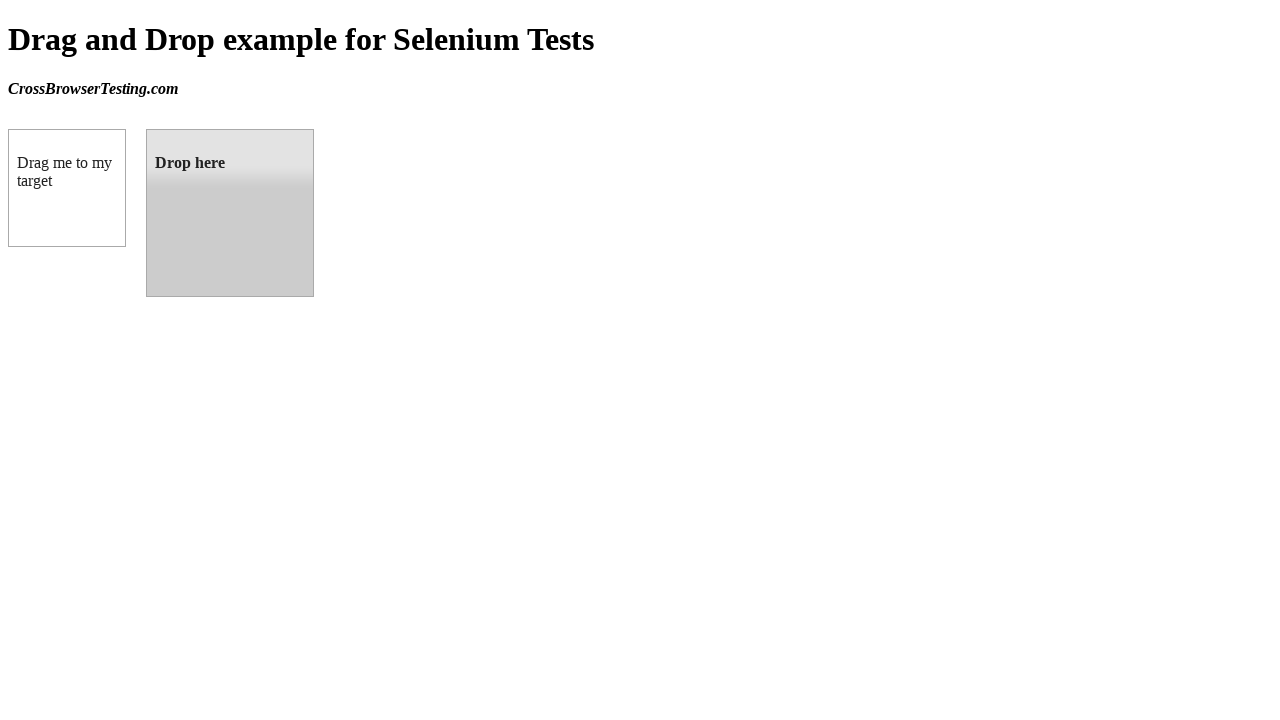

Pressed and held mouse button on source element at (67, 188)
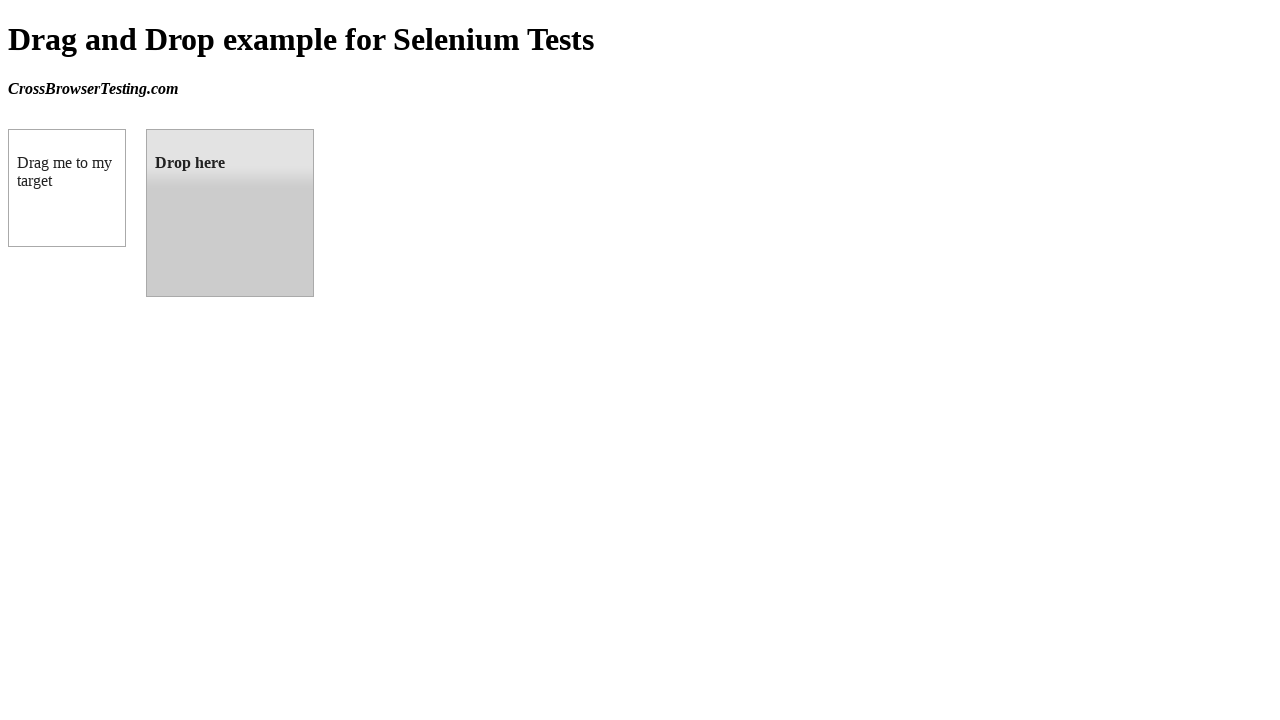

Moved mouse to center of droppable target element at (230, 213)
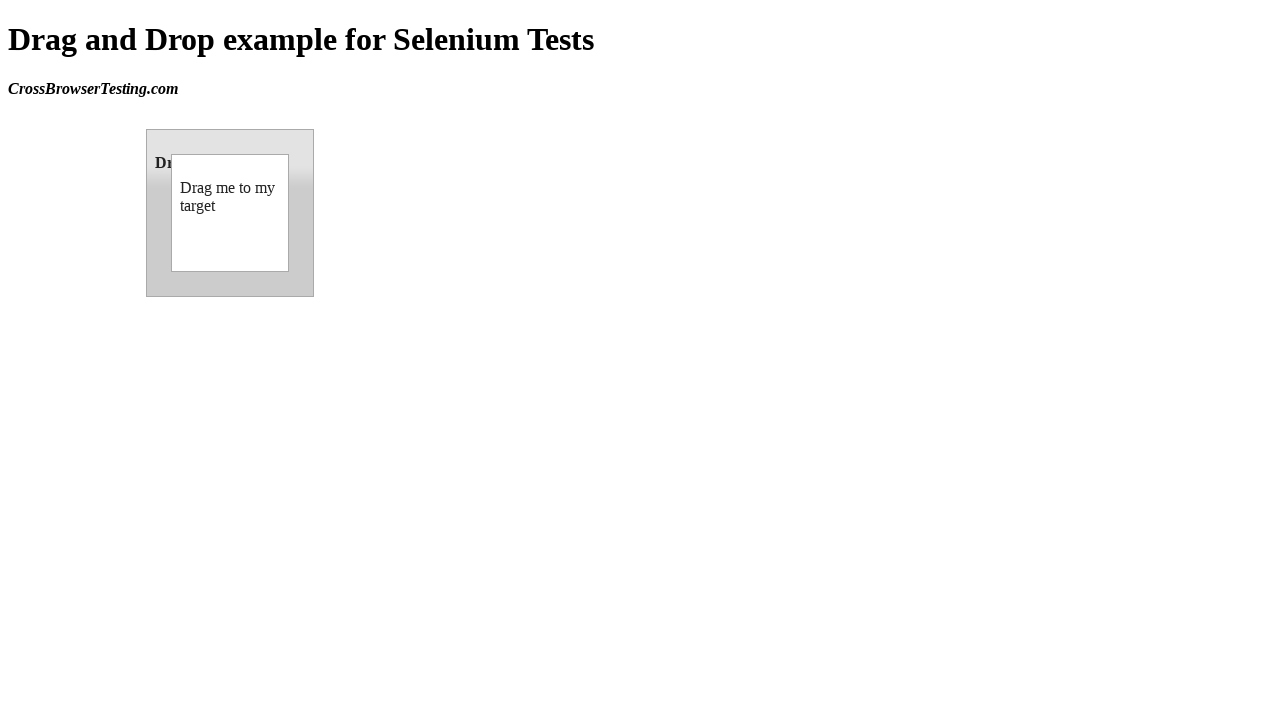

Released mouse button to complete drag and drop at (230, 213)
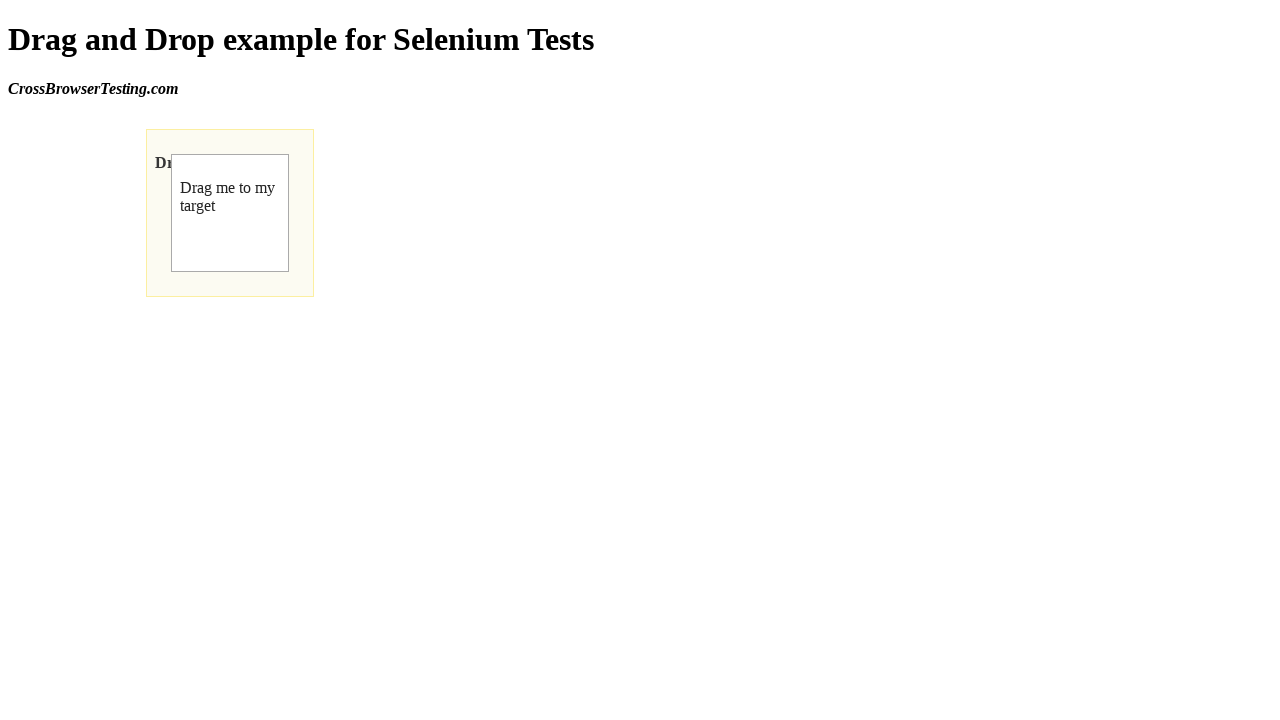

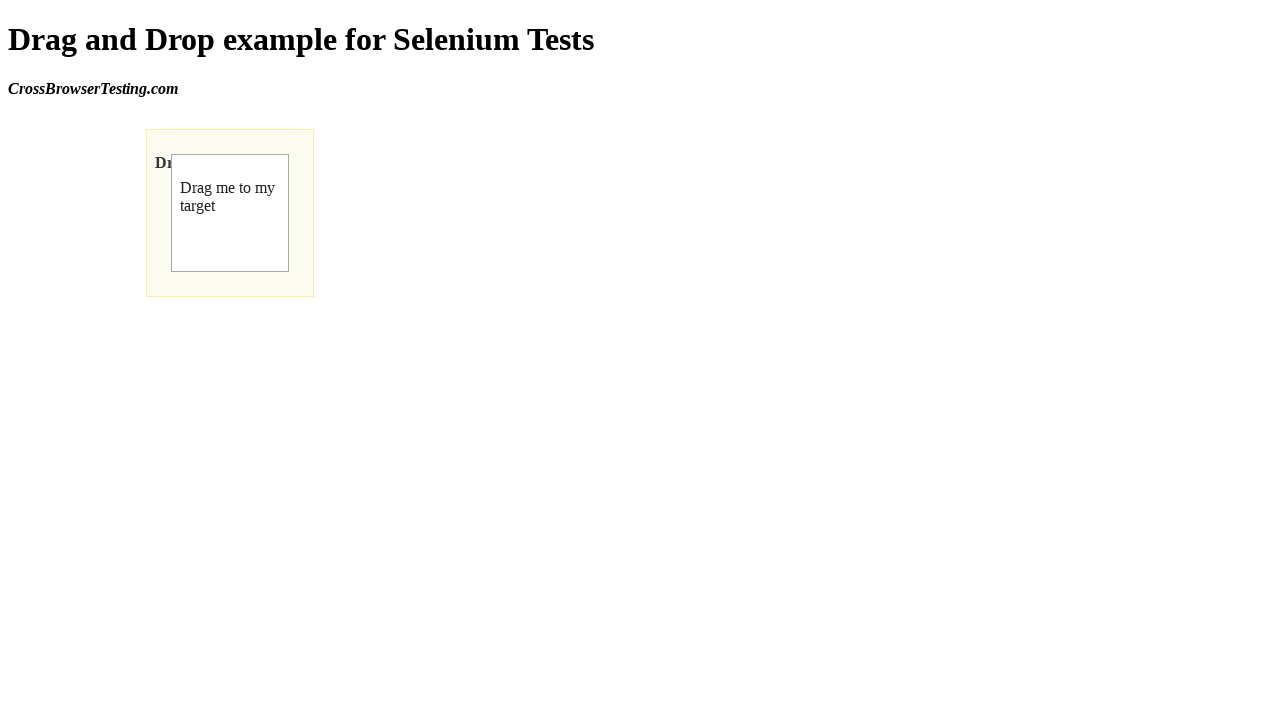